Clicks the "Get started" link on the Playwright documentation homepage

Starting URL: https://playwright.dev/

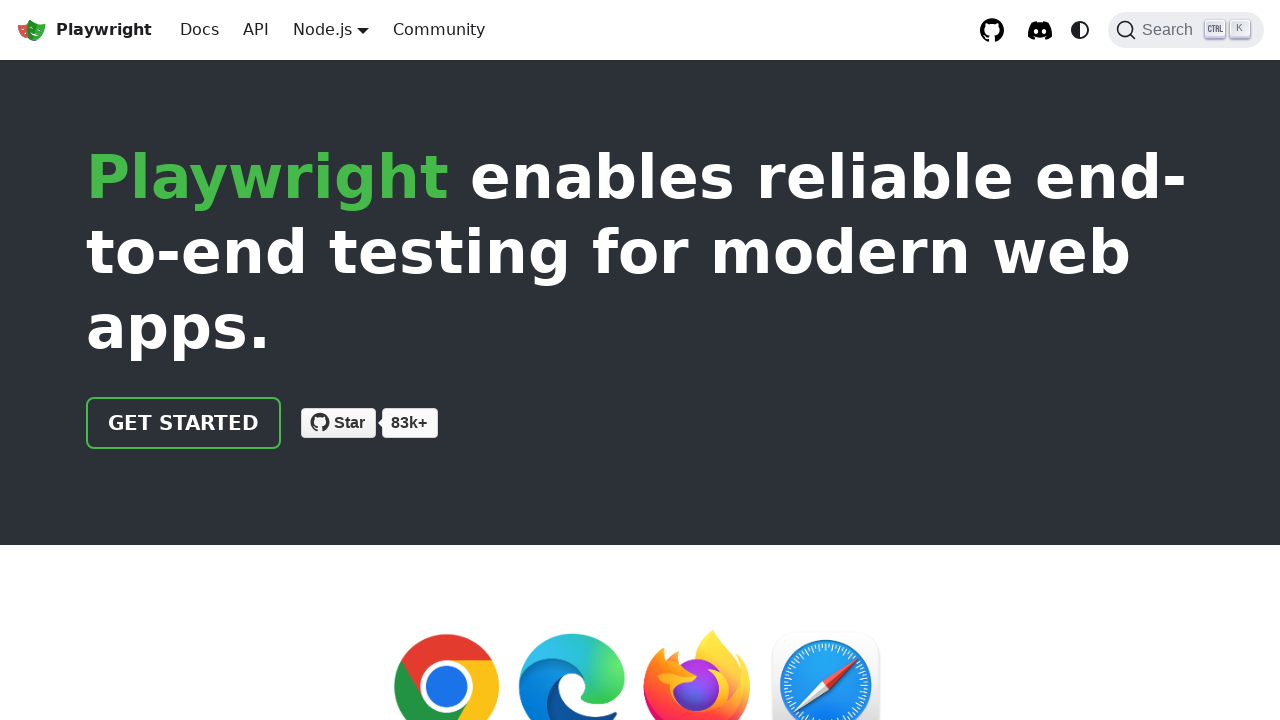

Navigated to Playwright documentation homepage
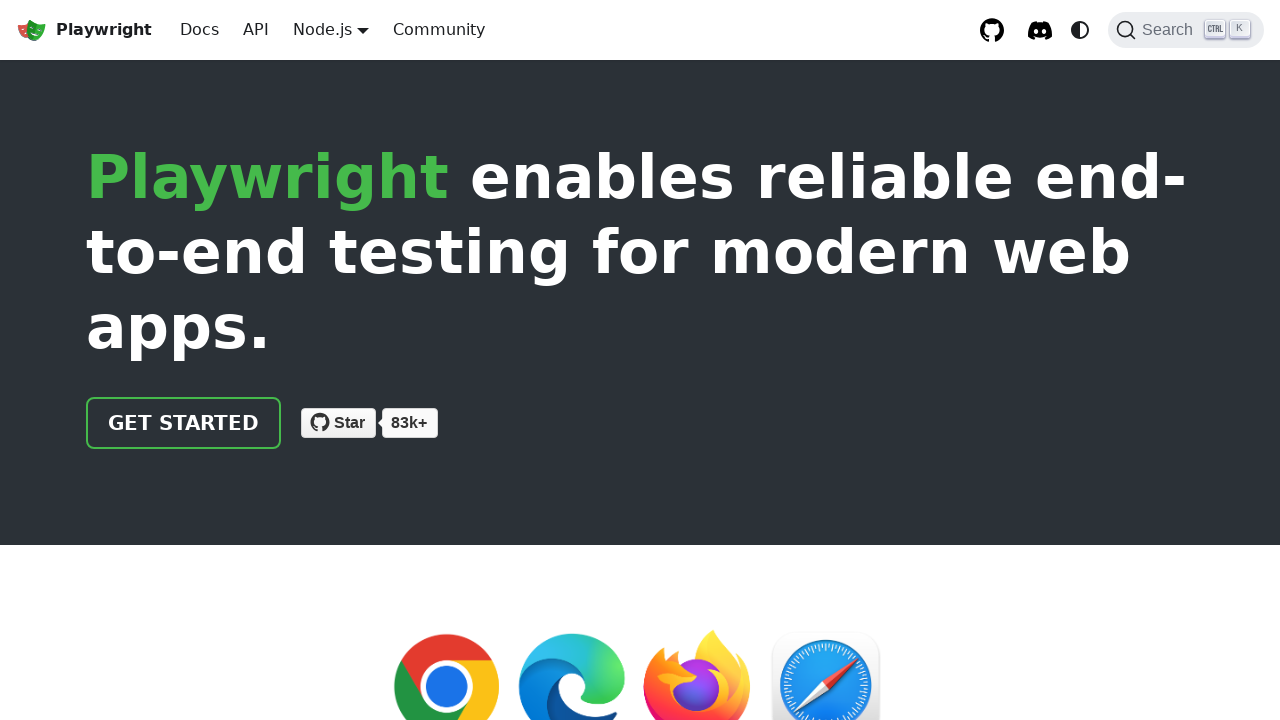

Clicked the 'Get started' link on the Playwright homepage at (184, 423) on internal:role=link[name="Get started"i]
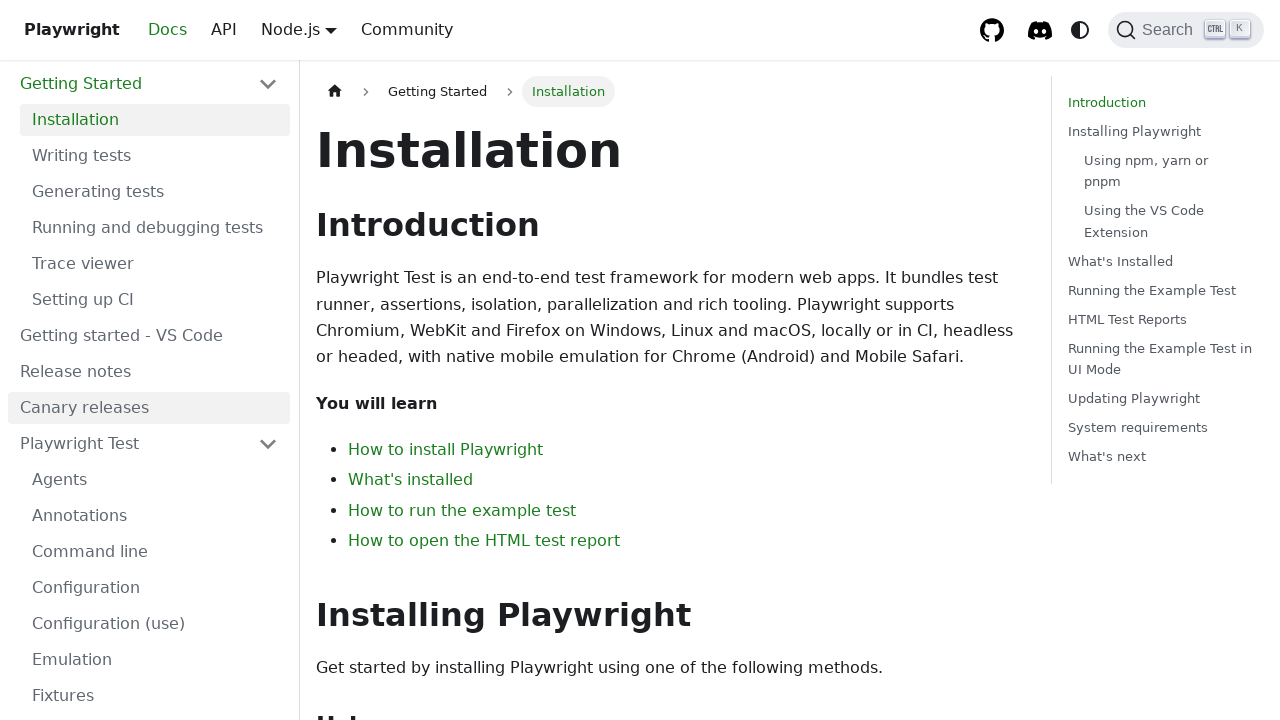

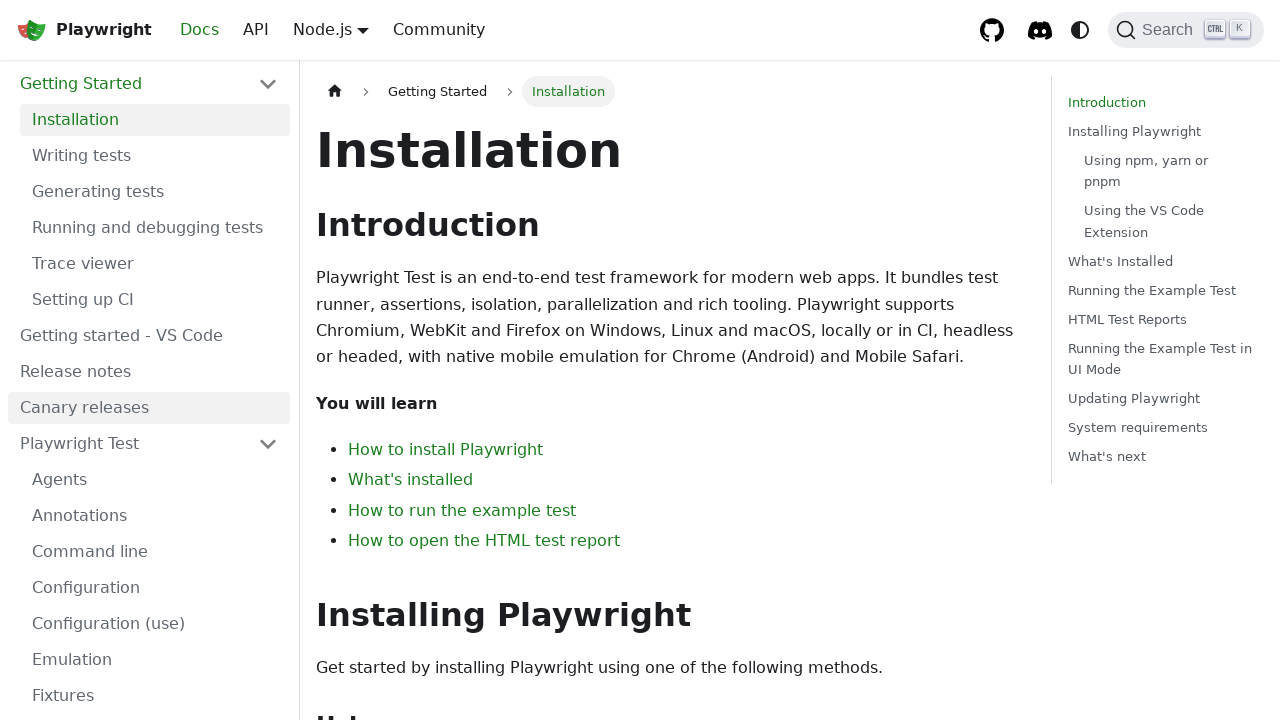